Tests file upload functionality on the automation practice site by uploading a file using the single file input and verifying the upload status message.

Starting URL: https://testautomationpractice.blogspot.com/

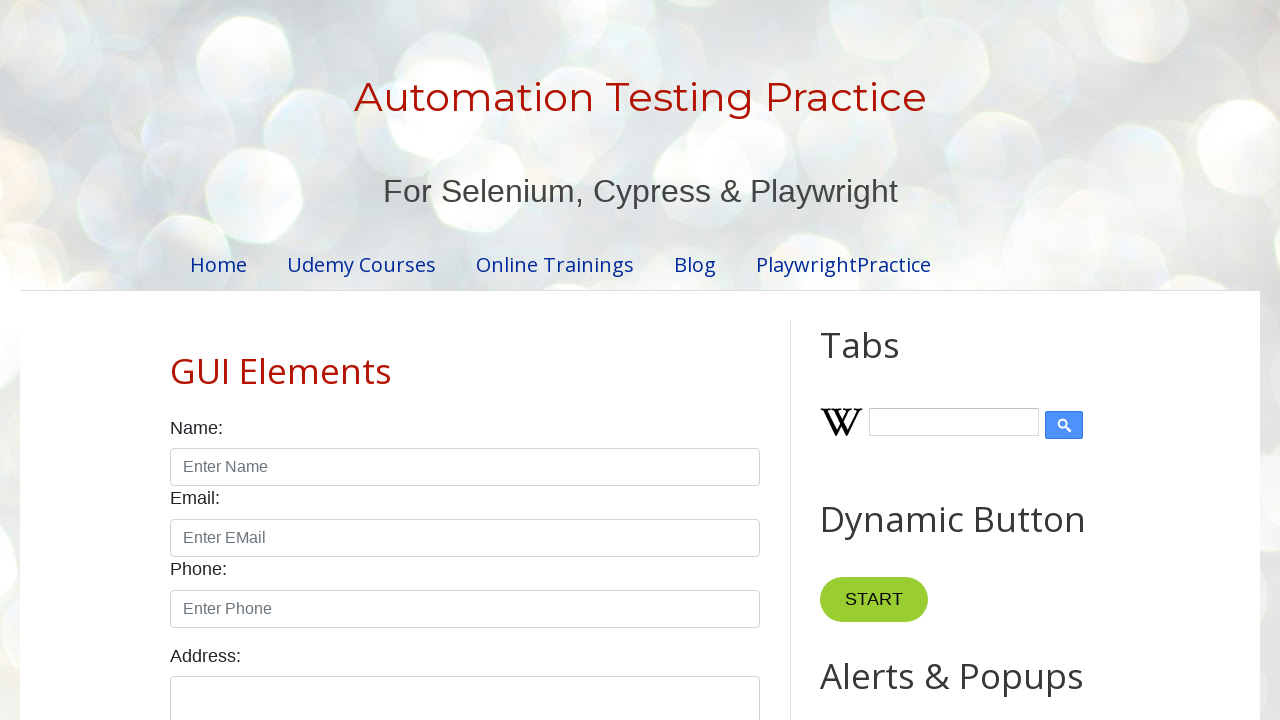

Waited for page title 'Automation Testing Practice' to confirm page loaded
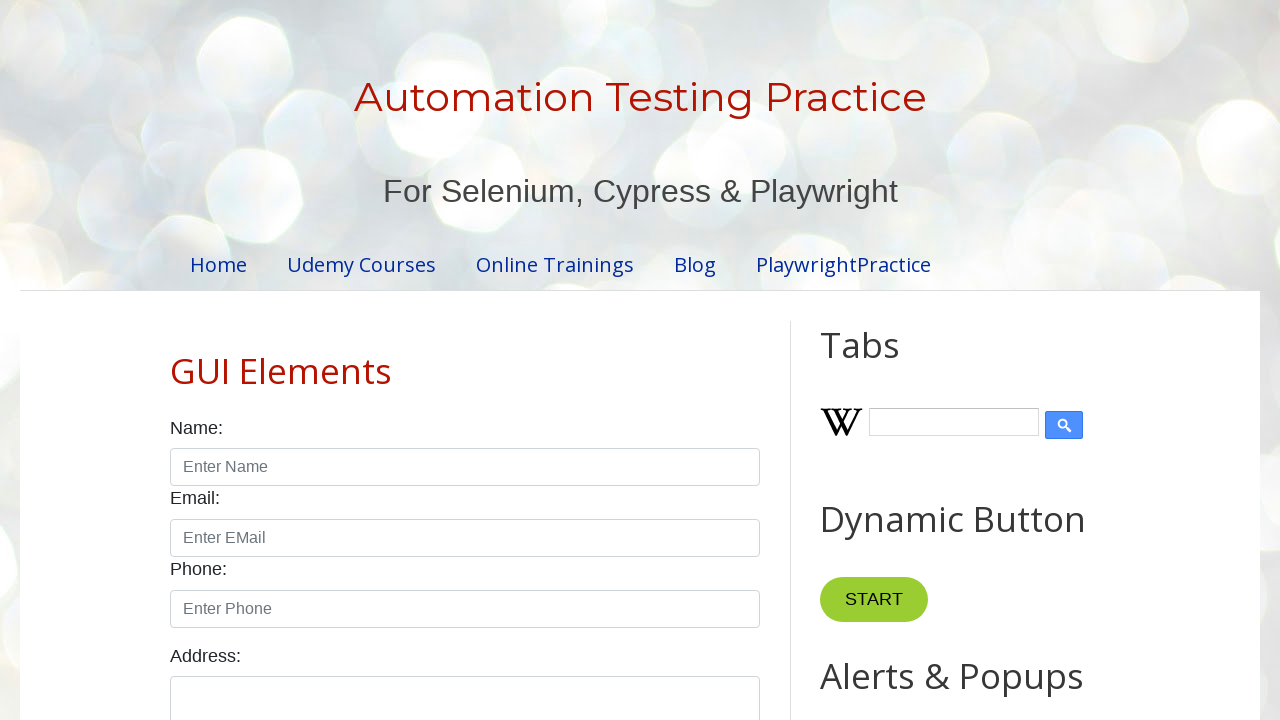

Located file input element with ID 'singleFileInput'
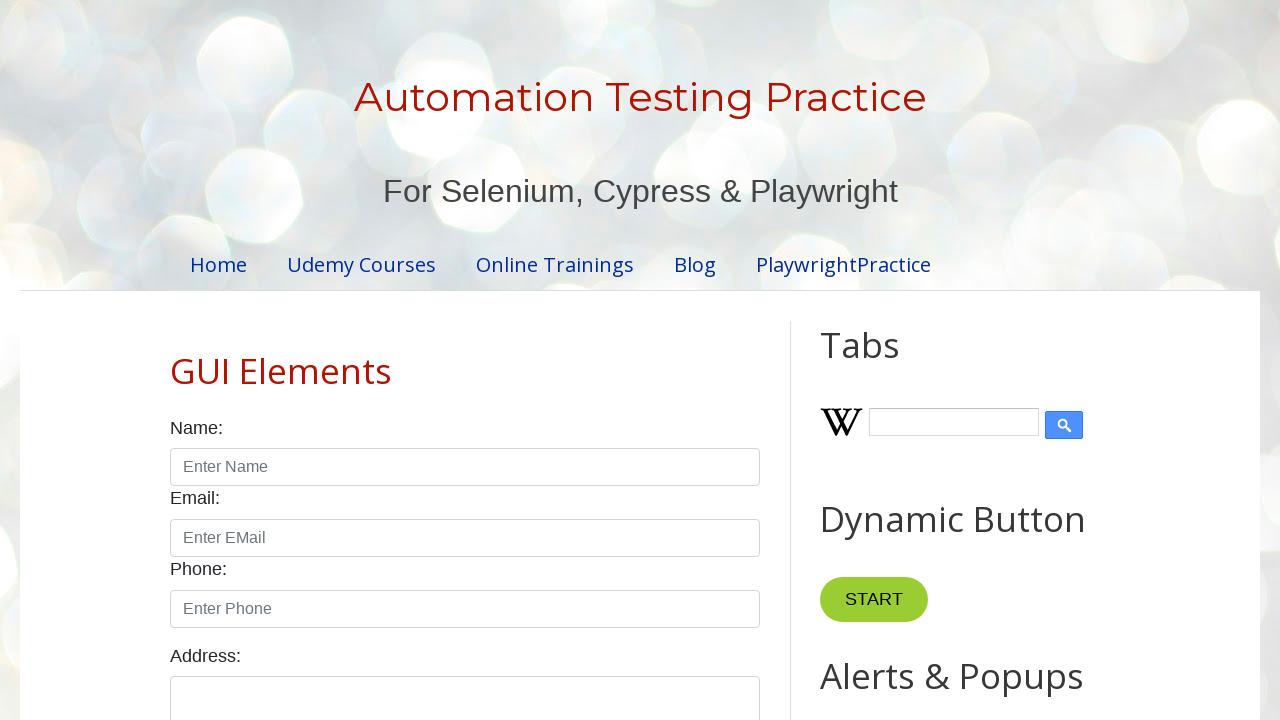

Scrolled file input element into view if needed
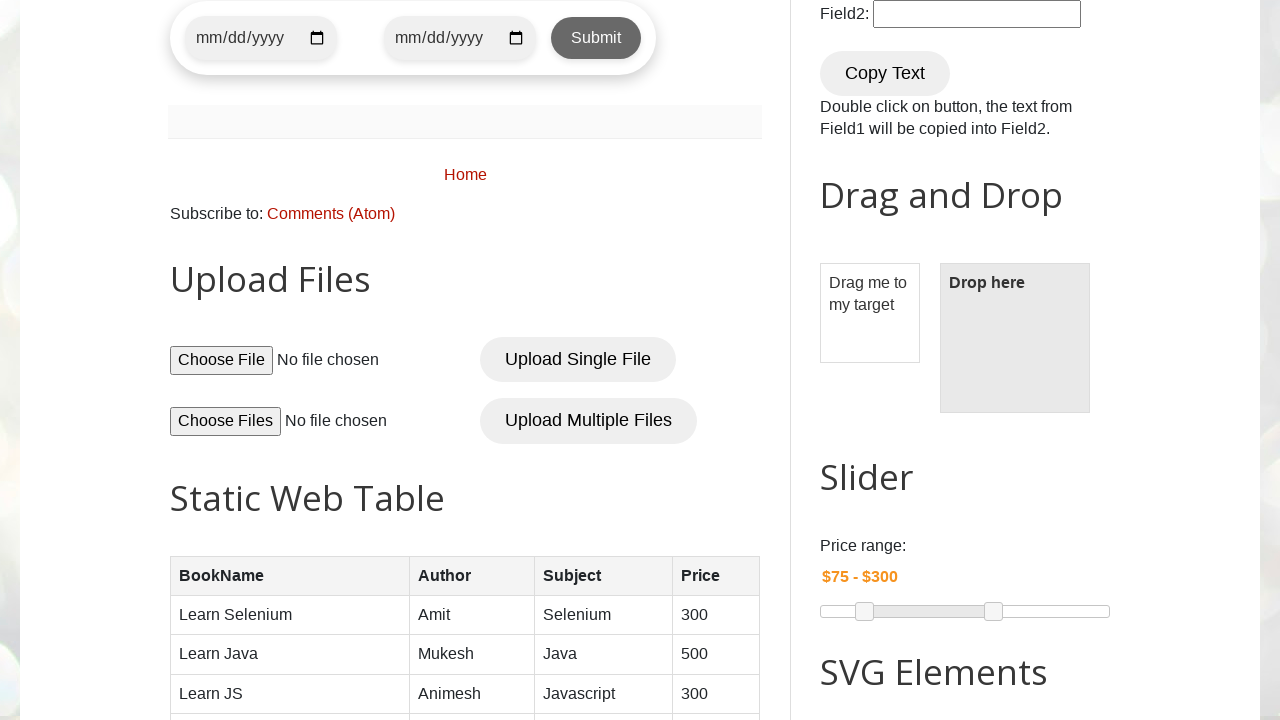

Created temporary test file 'test_document.txt' with sample content
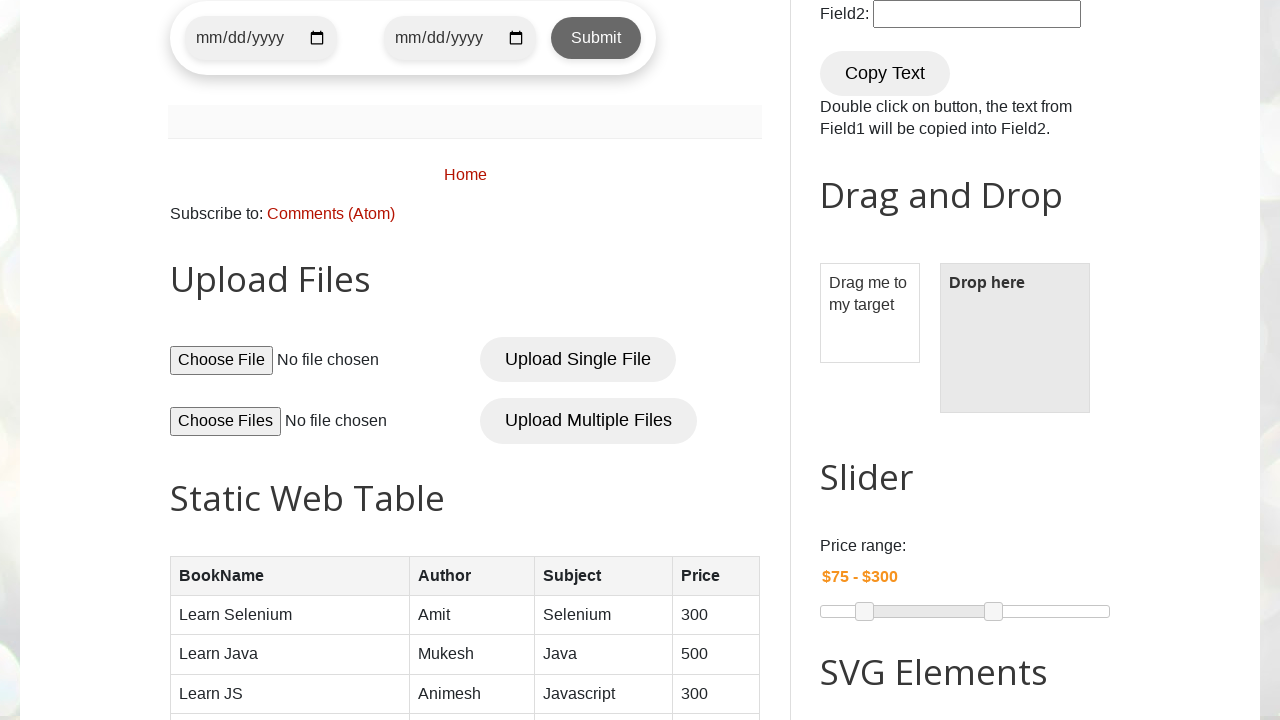

Set input files with test document path
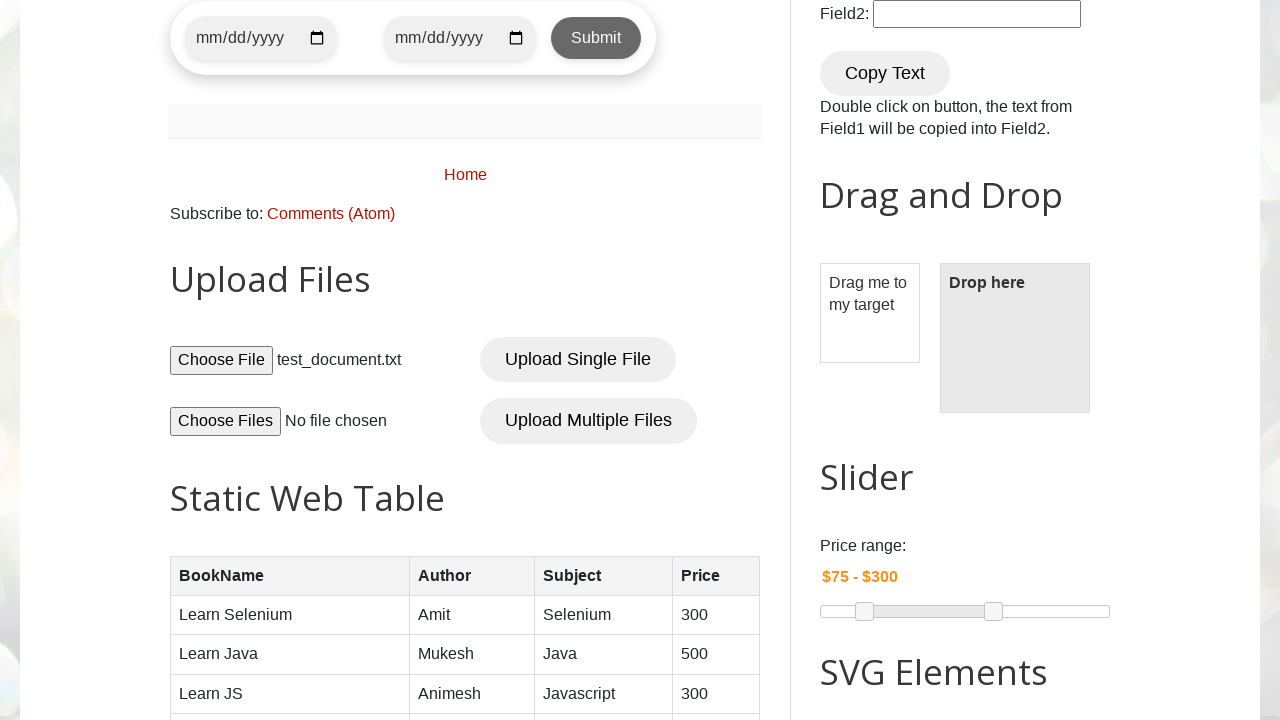

Clicked 'Upload Single File' button at (578, 360) on xpath=//button[normalize-space()='Upload Single File']
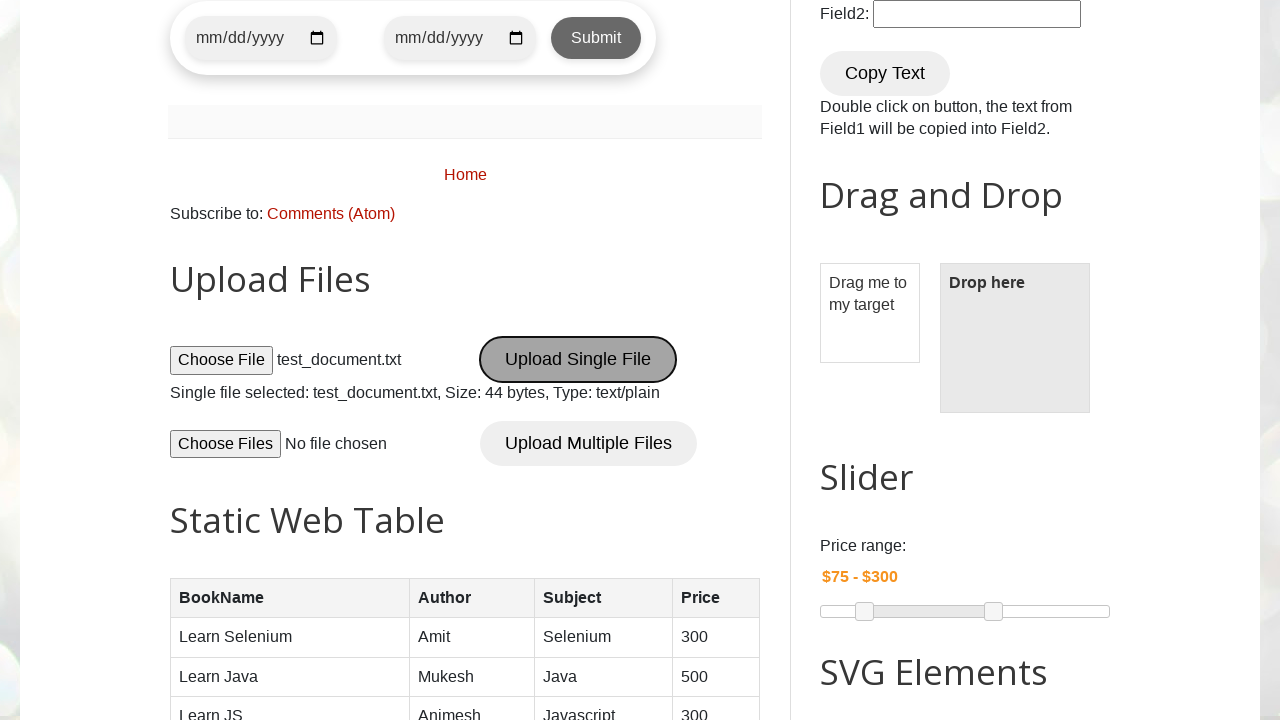

Waited for file status element to appear
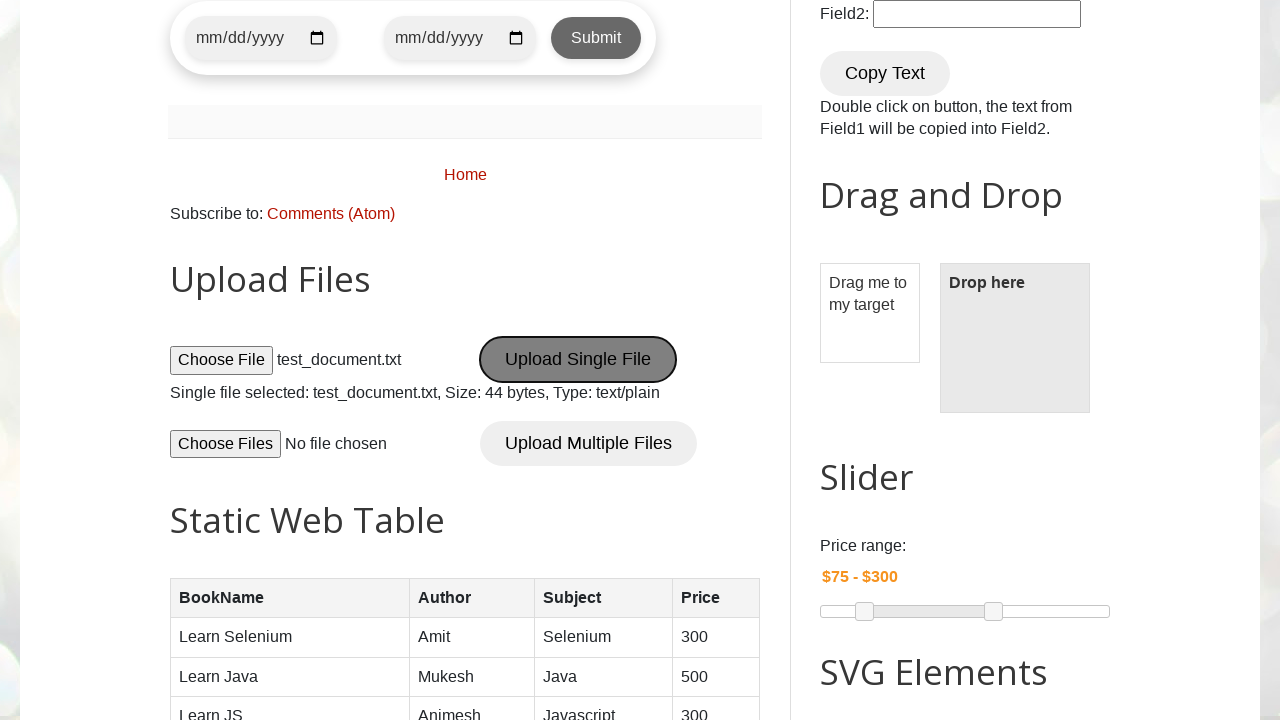

Retrieved file status text content
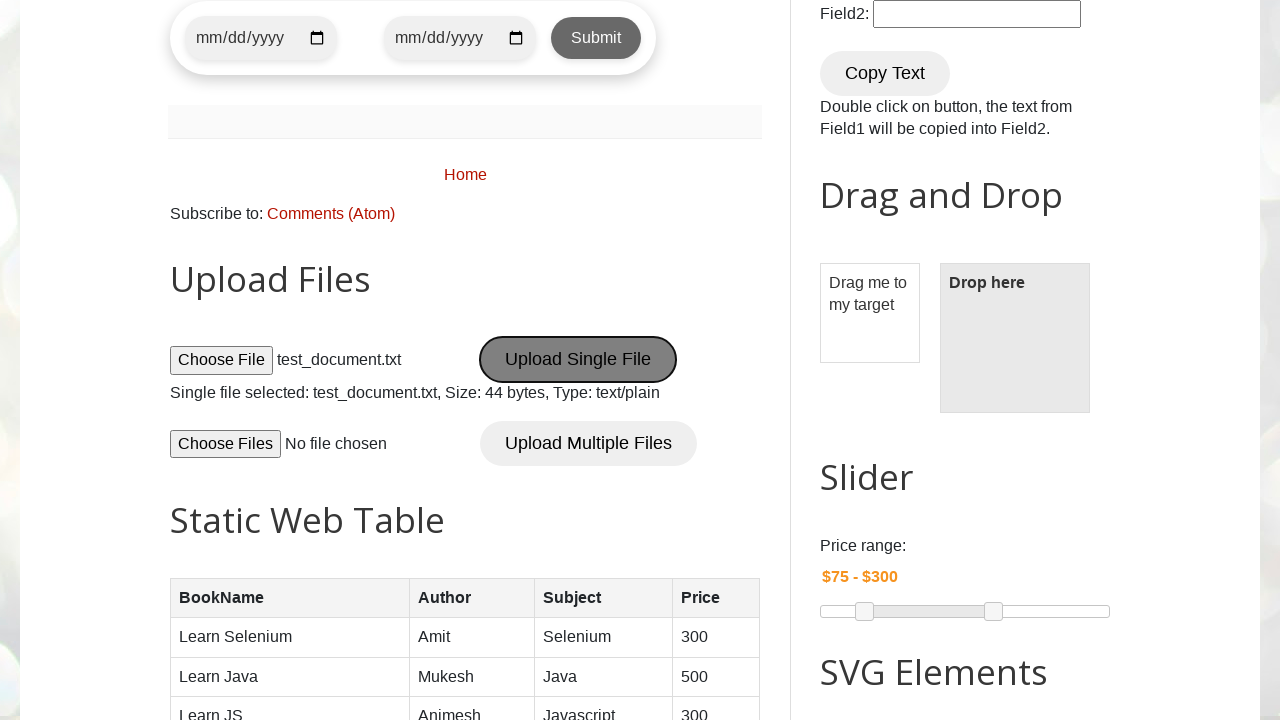

Verified that 'test_document.txt' appears in the file status message
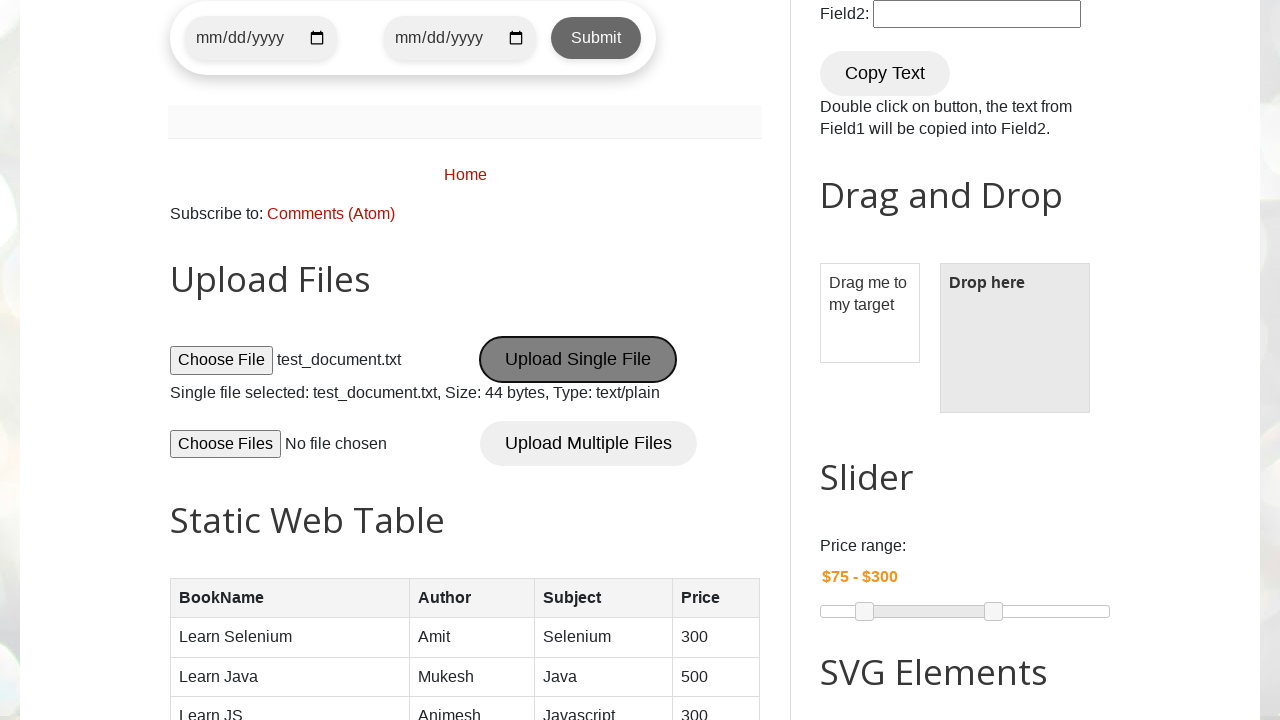

Deleted temporary test file
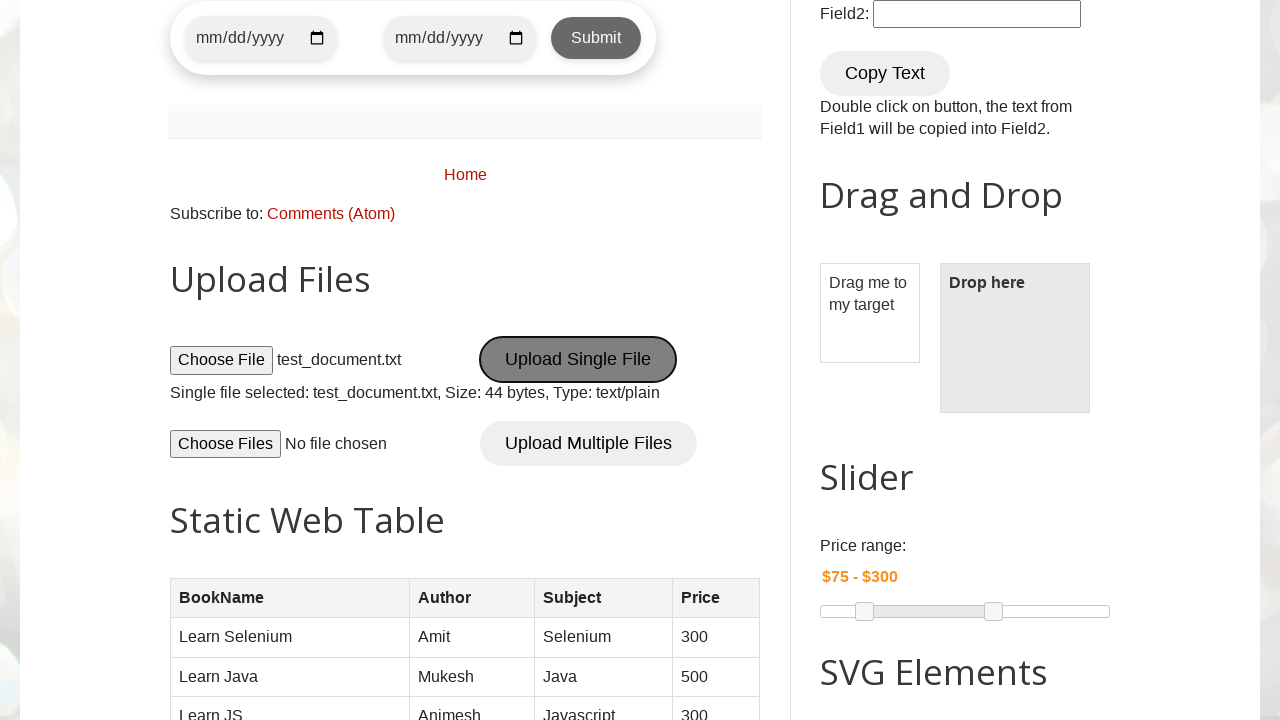

Removed temporary directory
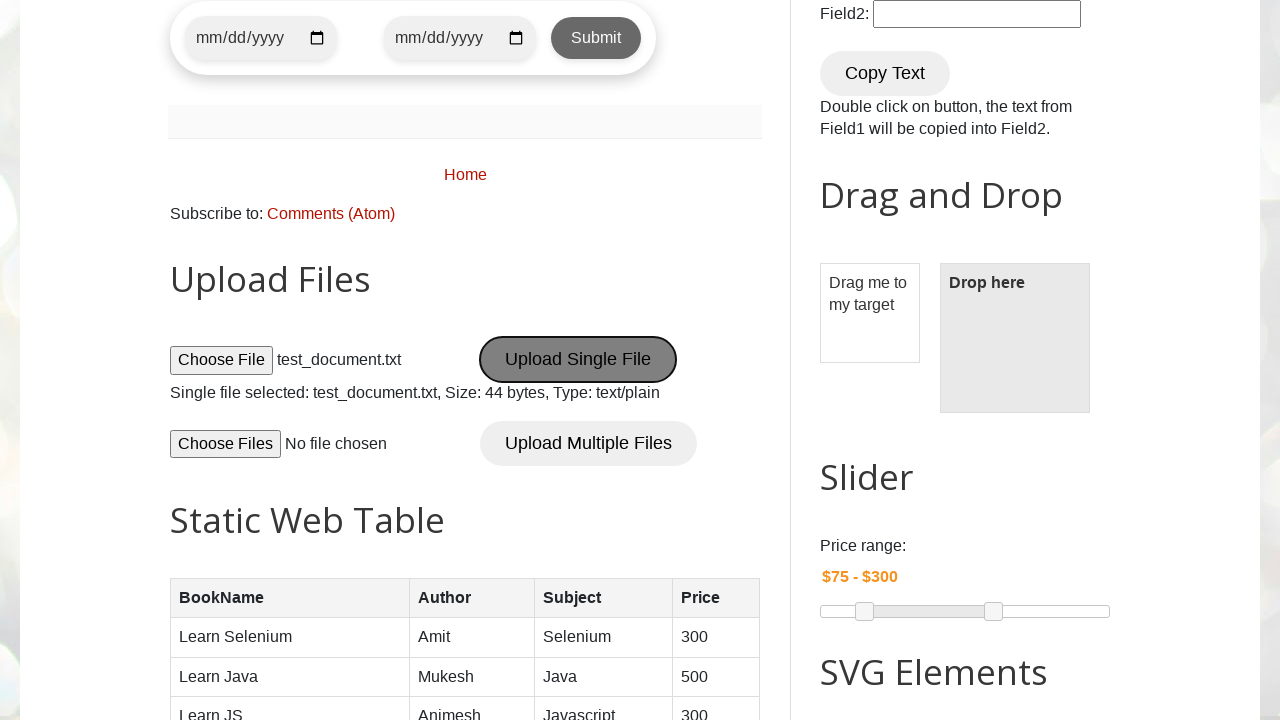

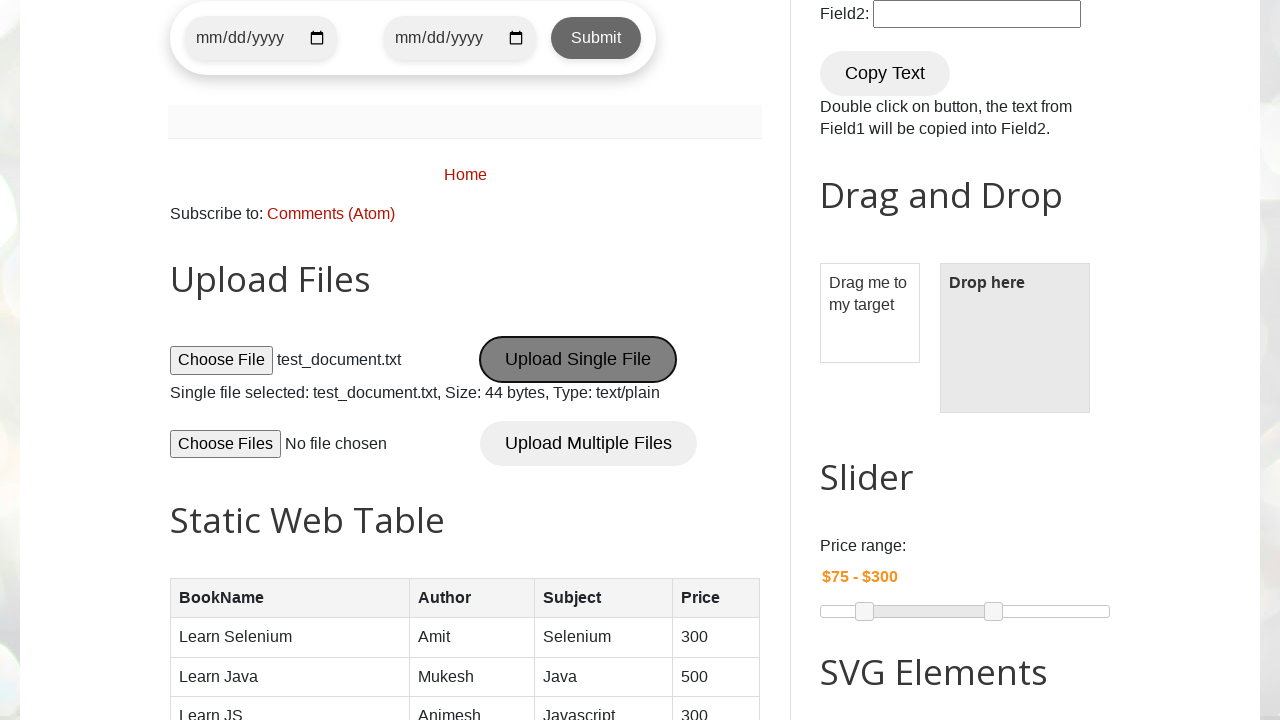